Tests mouse hover functionality by moving the mouse over the "Resizable" link in the navigation menu

Starting URL: https://jqueryui.com/droppable/

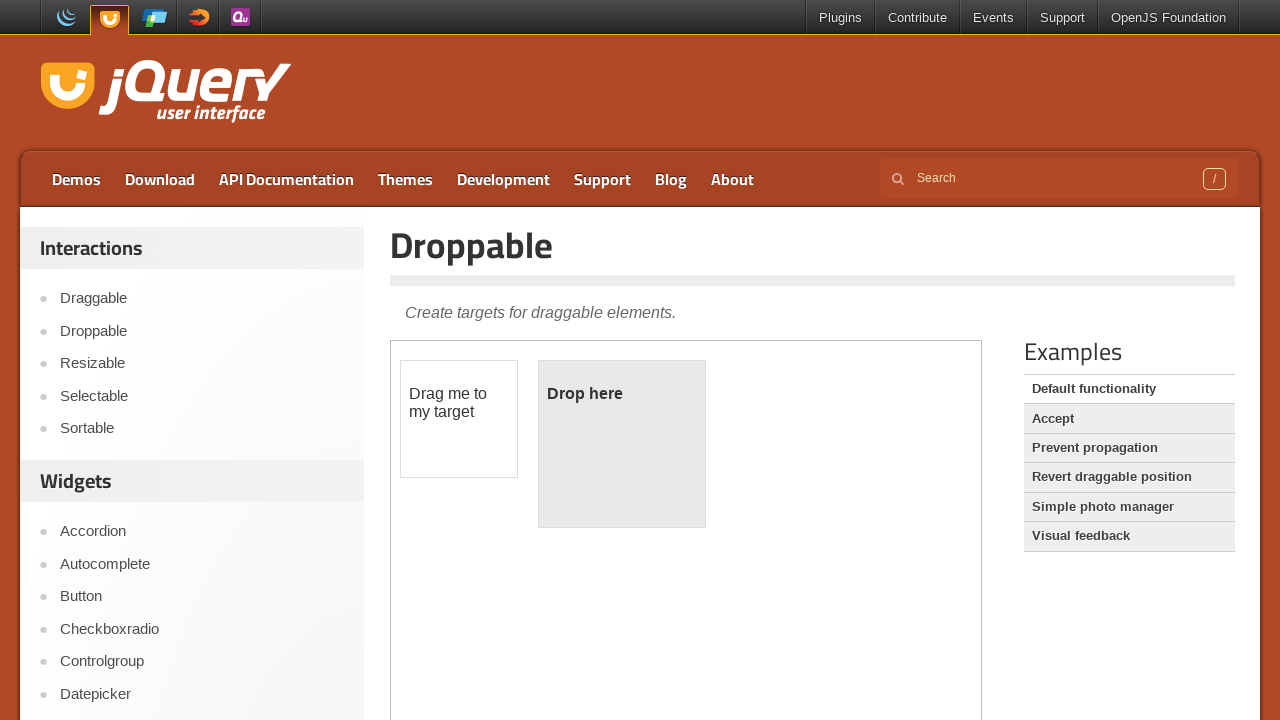

Navigated to https://jqueryui.com/droppable/
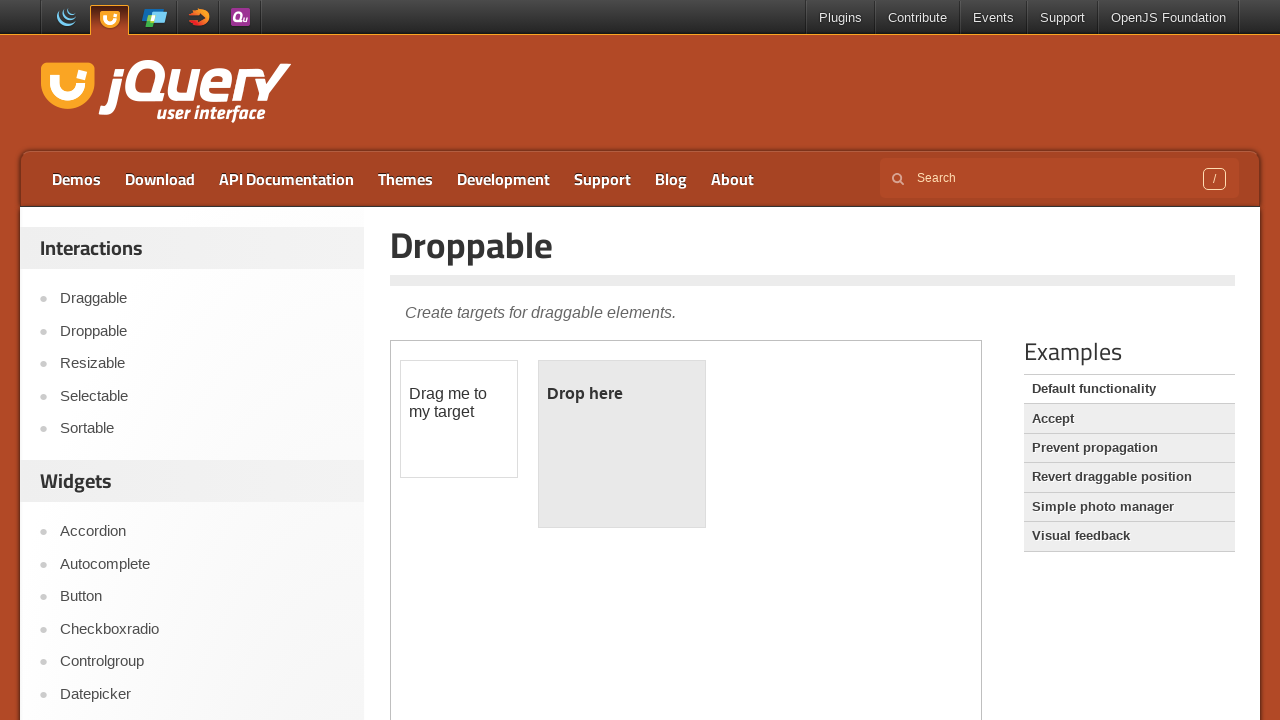

Hovered mouse over the Resizable link in the navigation menu at (202, 364) on a:has-text('Resizable')
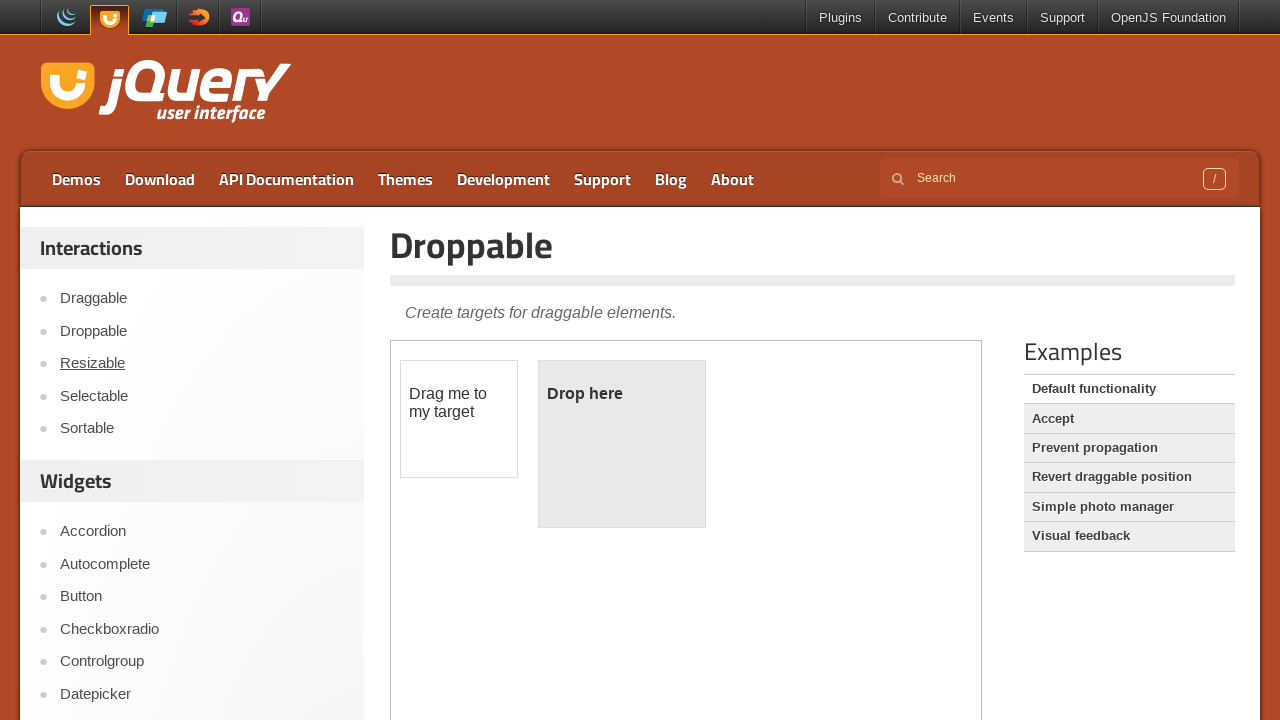

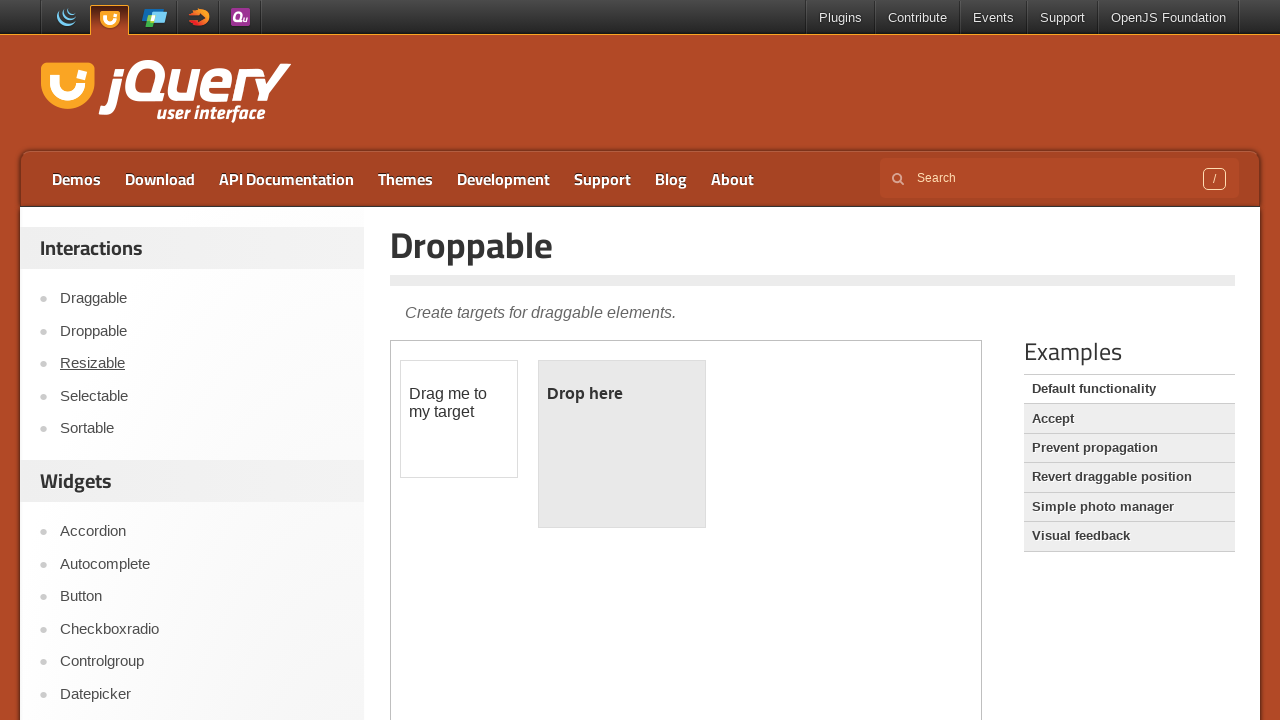